Tests navigation on hyrtutorials.com by hovering over the Selenium Practice menu, clicking XPath Practice link, and filling out a name field on the practice page.

Starting URL: https://www.hyrtutorials.com/

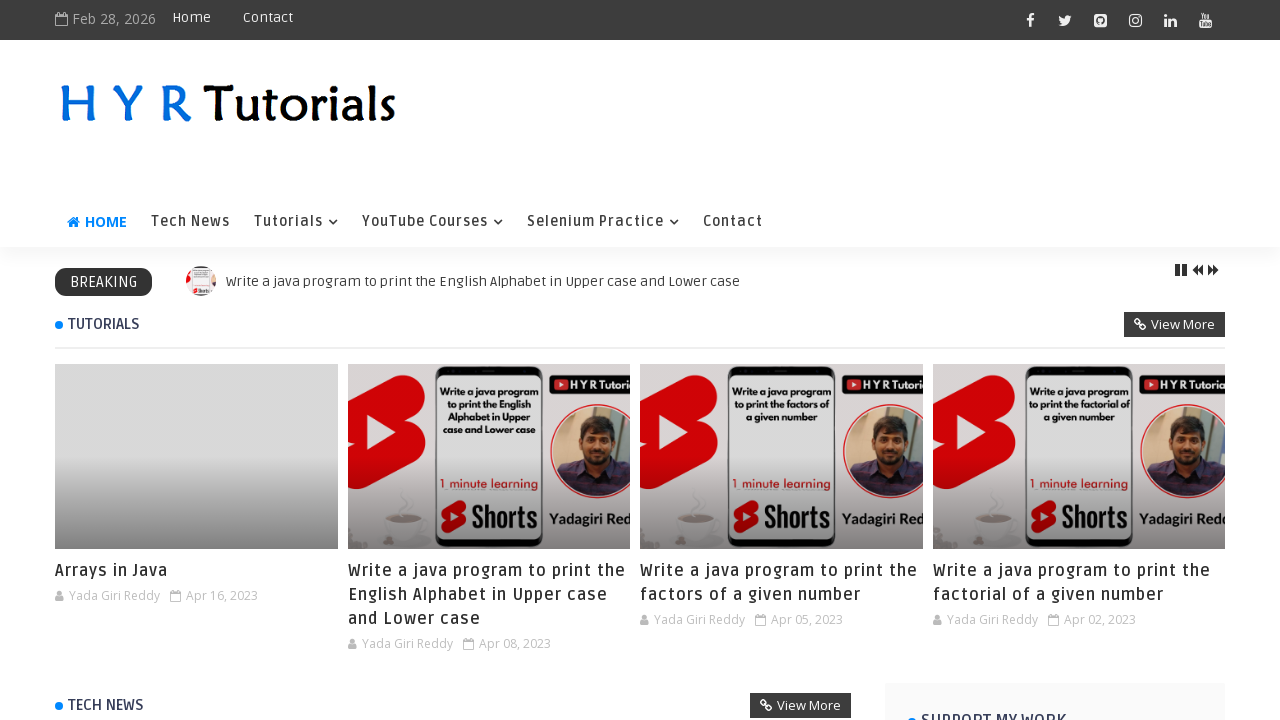

Hovered over 'Selenium Practice' menu item to reveal submenu at (603, 222) on xpath=//a[text()='Selenium Practice']
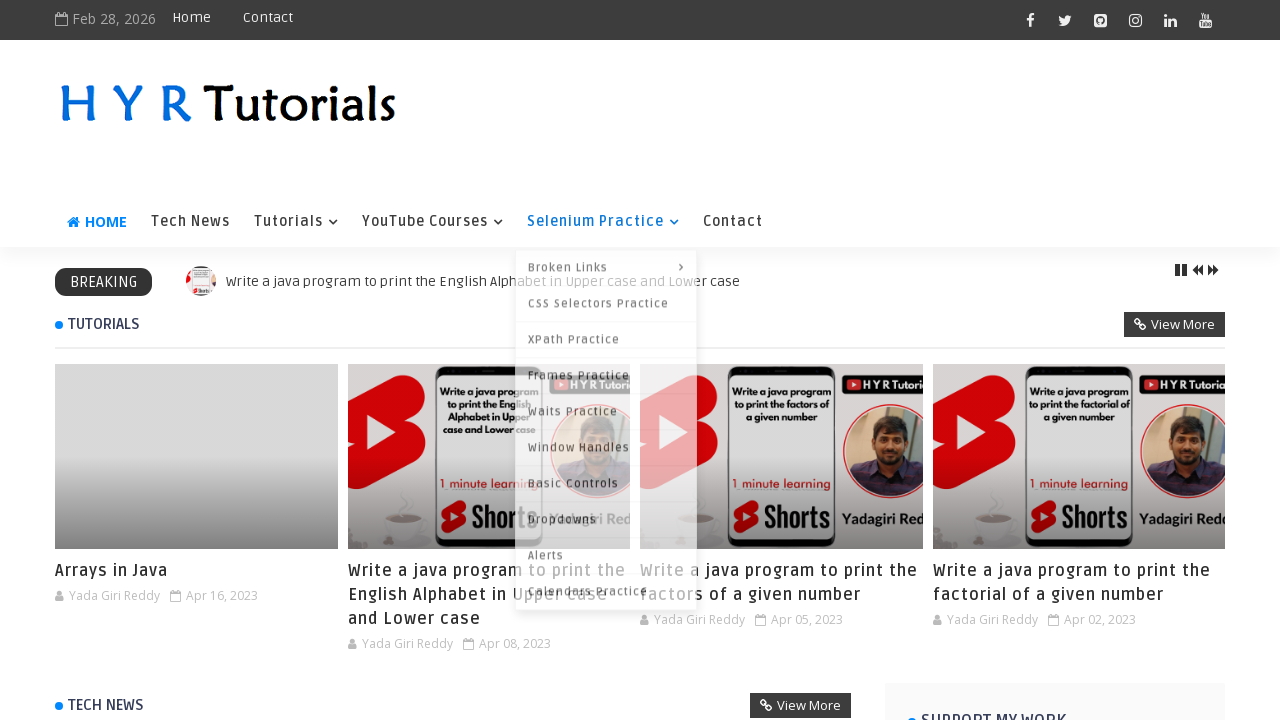

Clicked on 'XPath Practice' link at (606, 336) on xpath=//a[text()='XPath Practice']
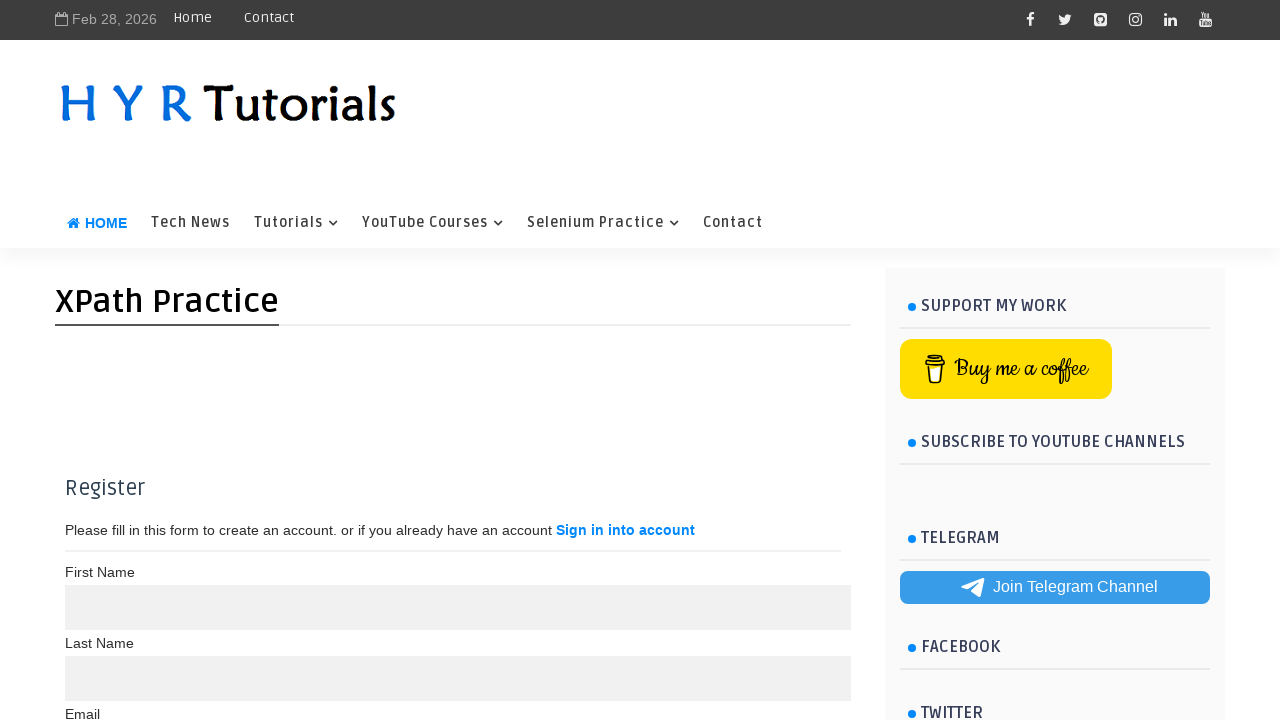

XPath Practice page loaded (domcontentloaded)
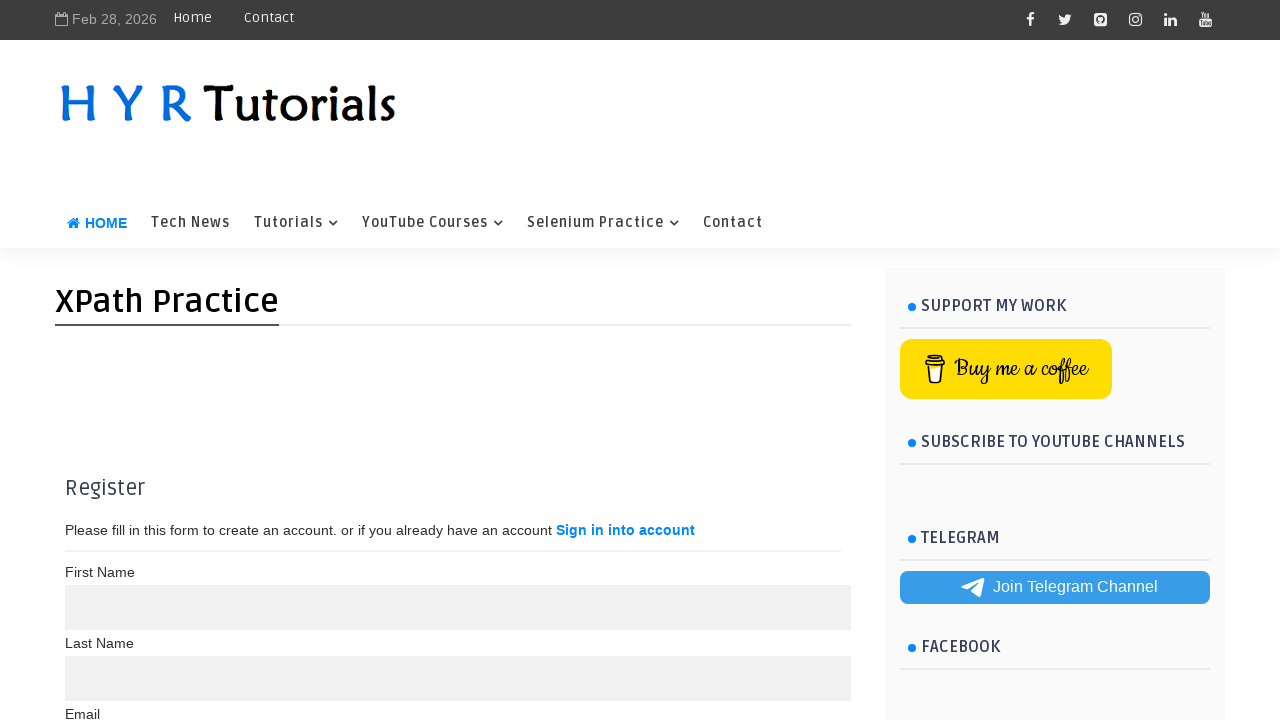

Filled name field with 'shiva' on input[name='name']
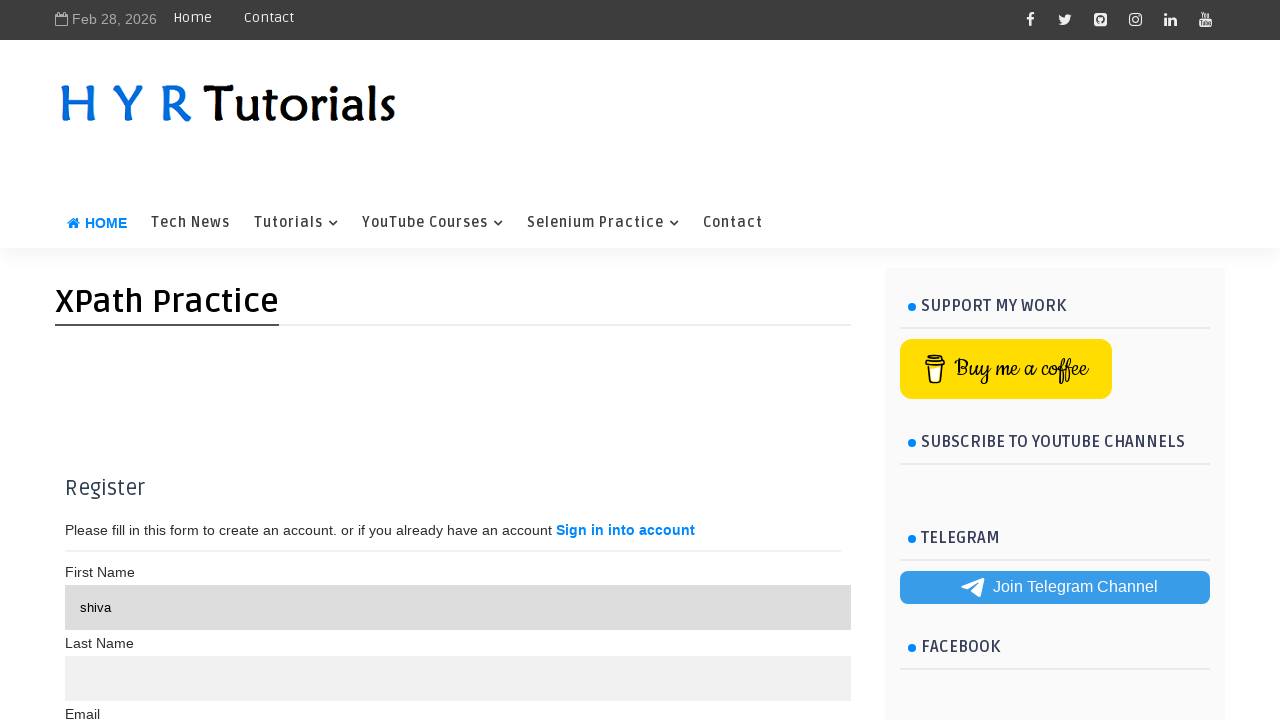

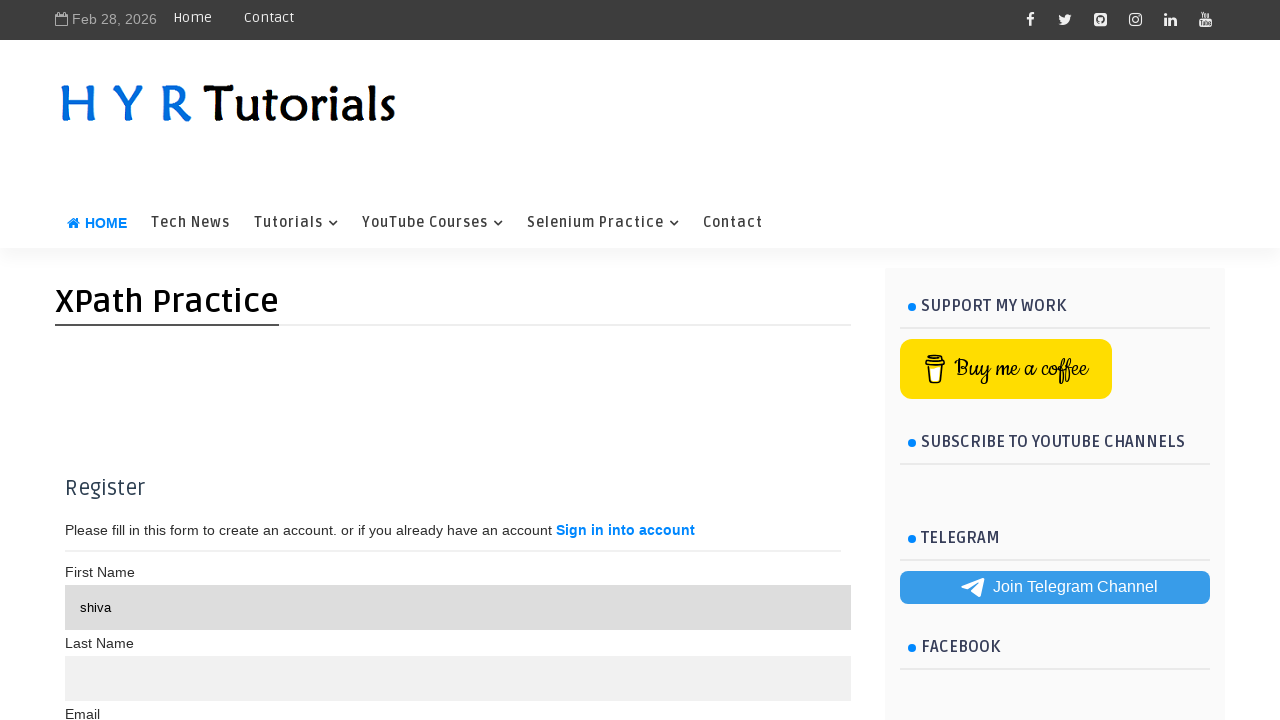